Tests that todo data persists after page reload

Starting URL: https://demo.playwright.dev/todomvc

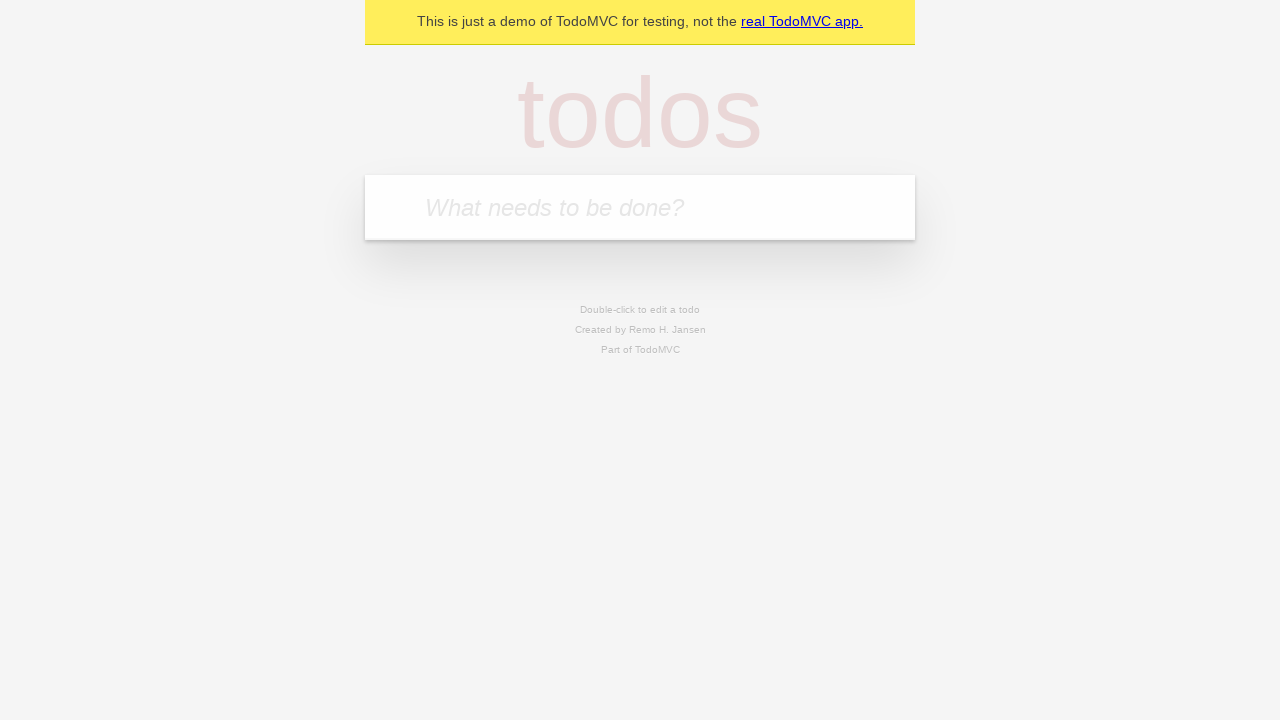

Located the 'What needs to be done?' input field
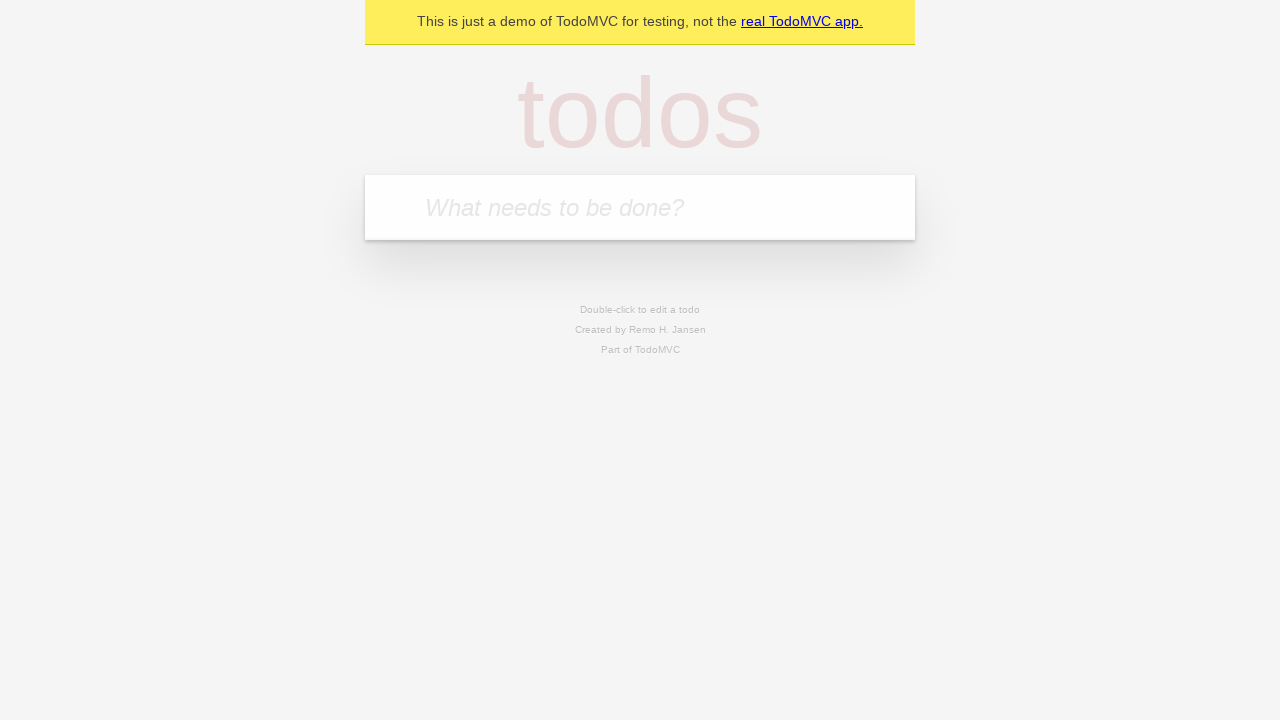

Filled todo input with 'buy some cheese' on internal:attr=[placeholder="What needs to be done?"i]
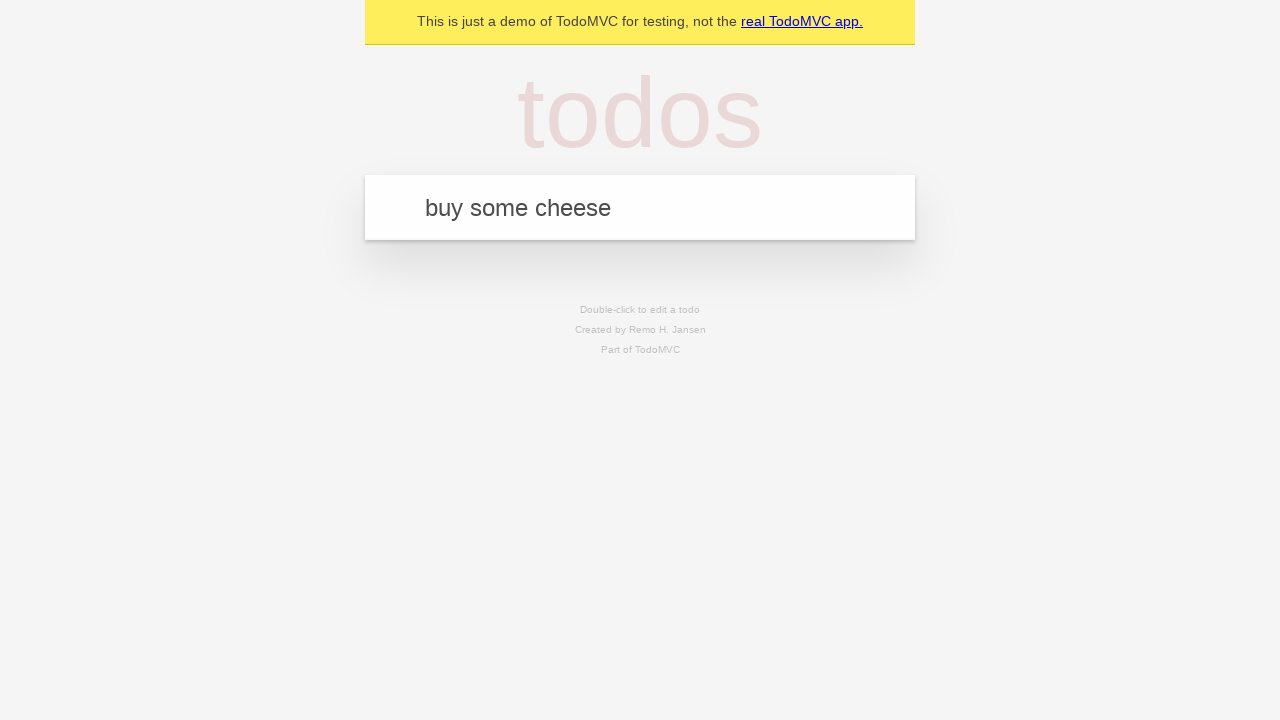

Pressed Enter to create first todo item on internal:attr=[placeholder="What needs to be done?"i]
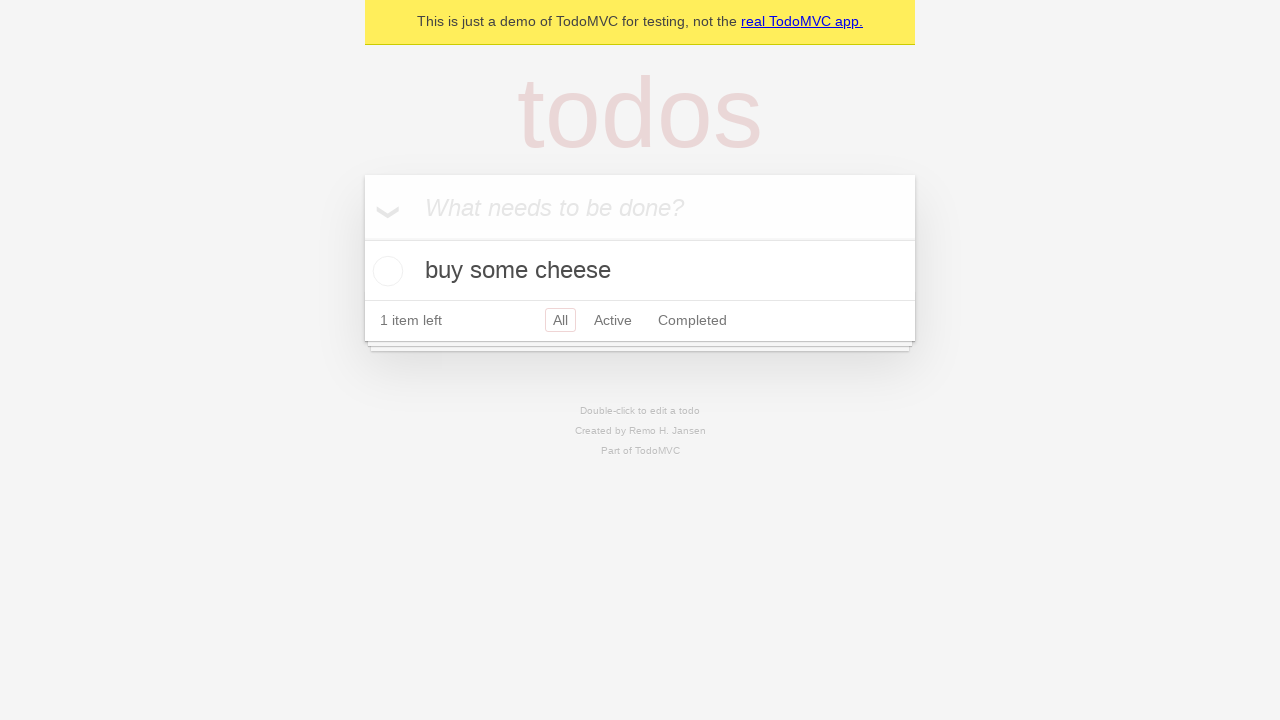

Filled todo input with 'feed the cat' on internal:attr=[placeholder="What needs to be done?"i]
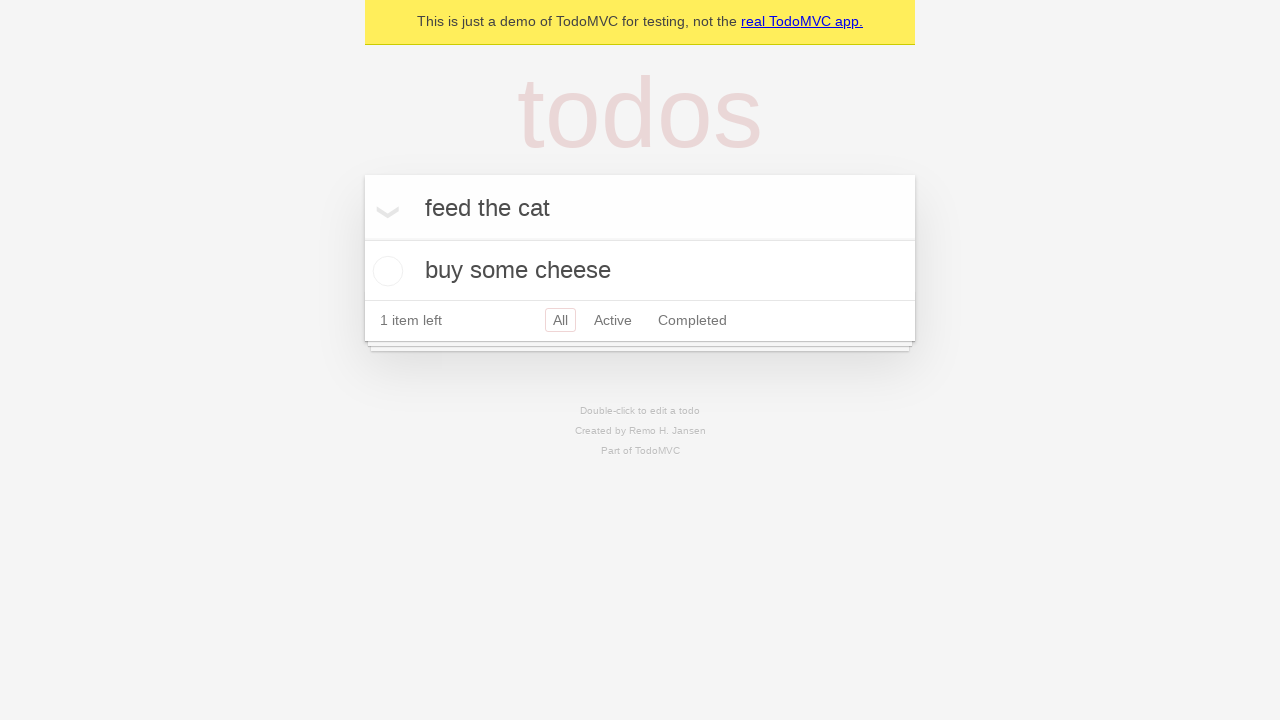

Pressed Enter to create second todo item on internal:attr=[placeholder="What needs to be done?"i]
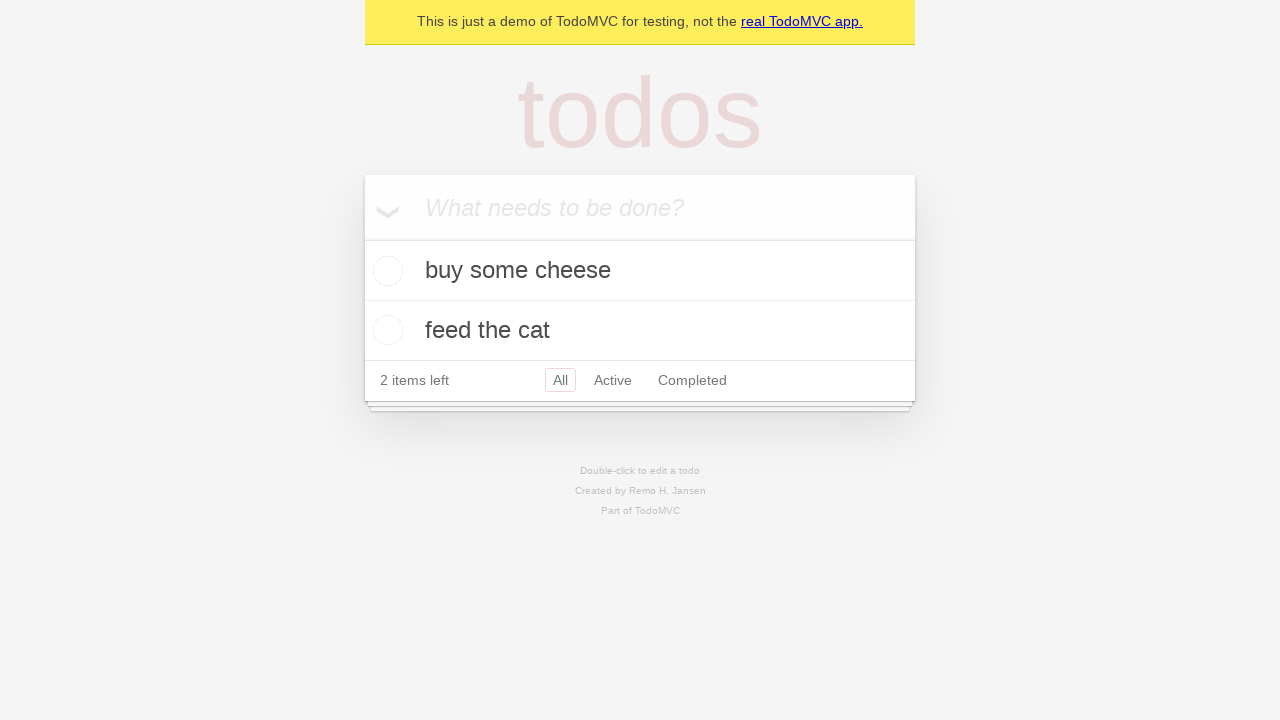

Located all todo items
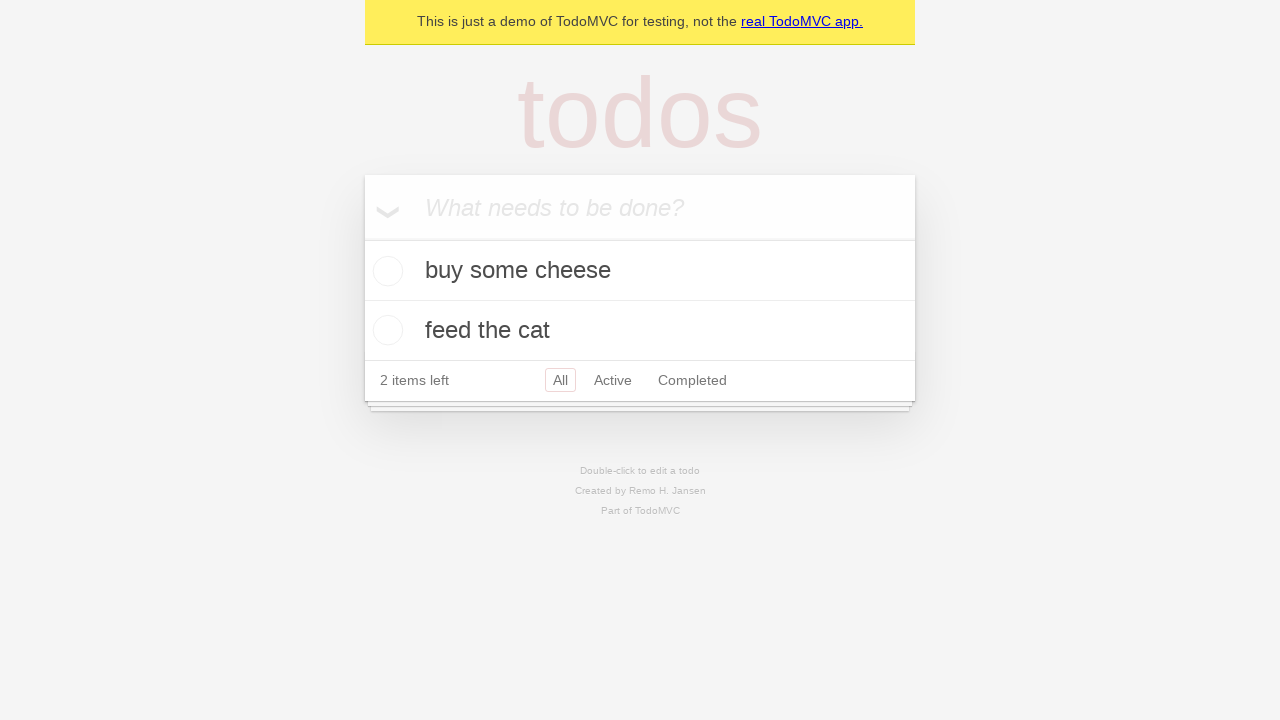

Located checkbox for first todo item
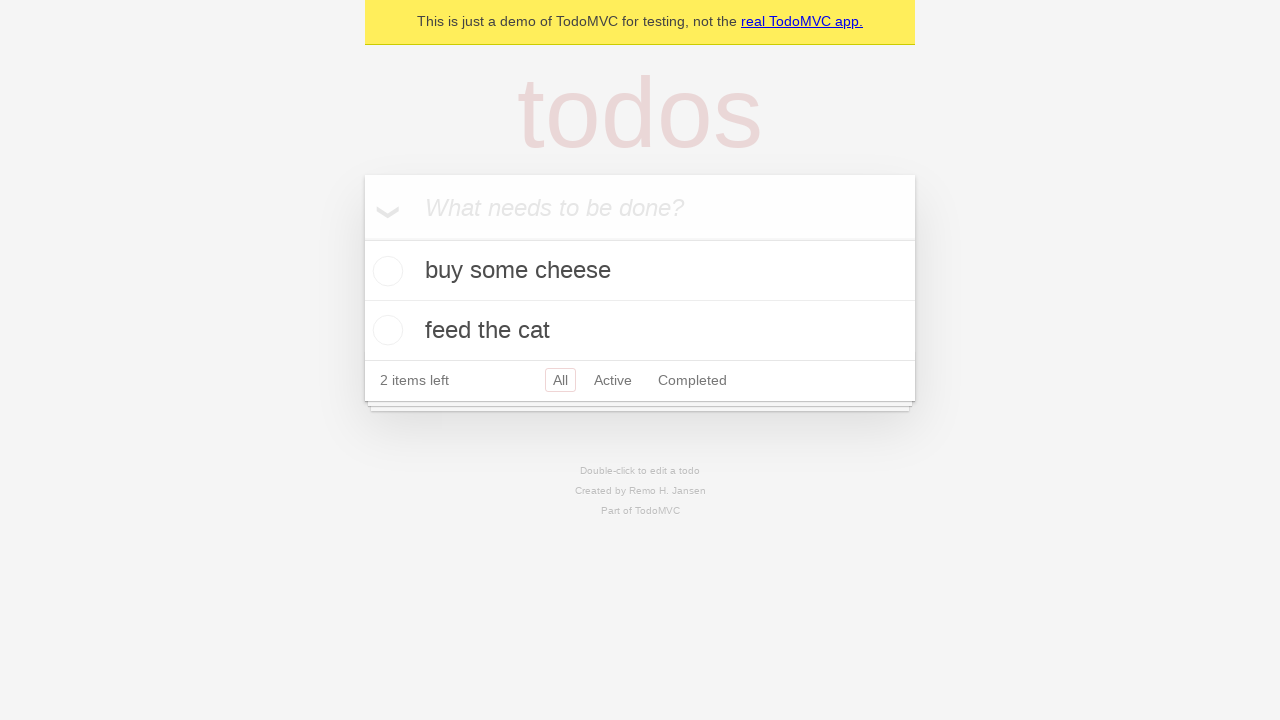

Checked the first todo item at (385, 271) on internal:testid=[data-testid="todo-item"s] >> nth=0 >> internal:role=checkbox
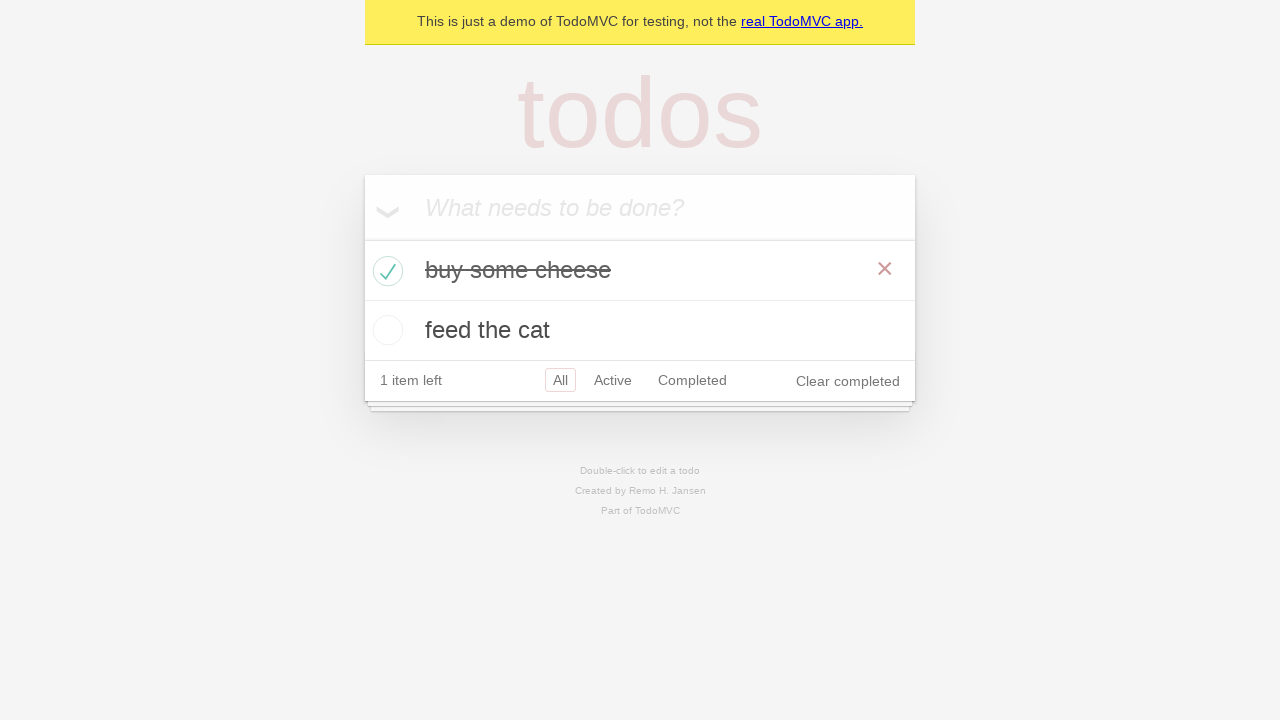

Reloaded the page to test data persistence
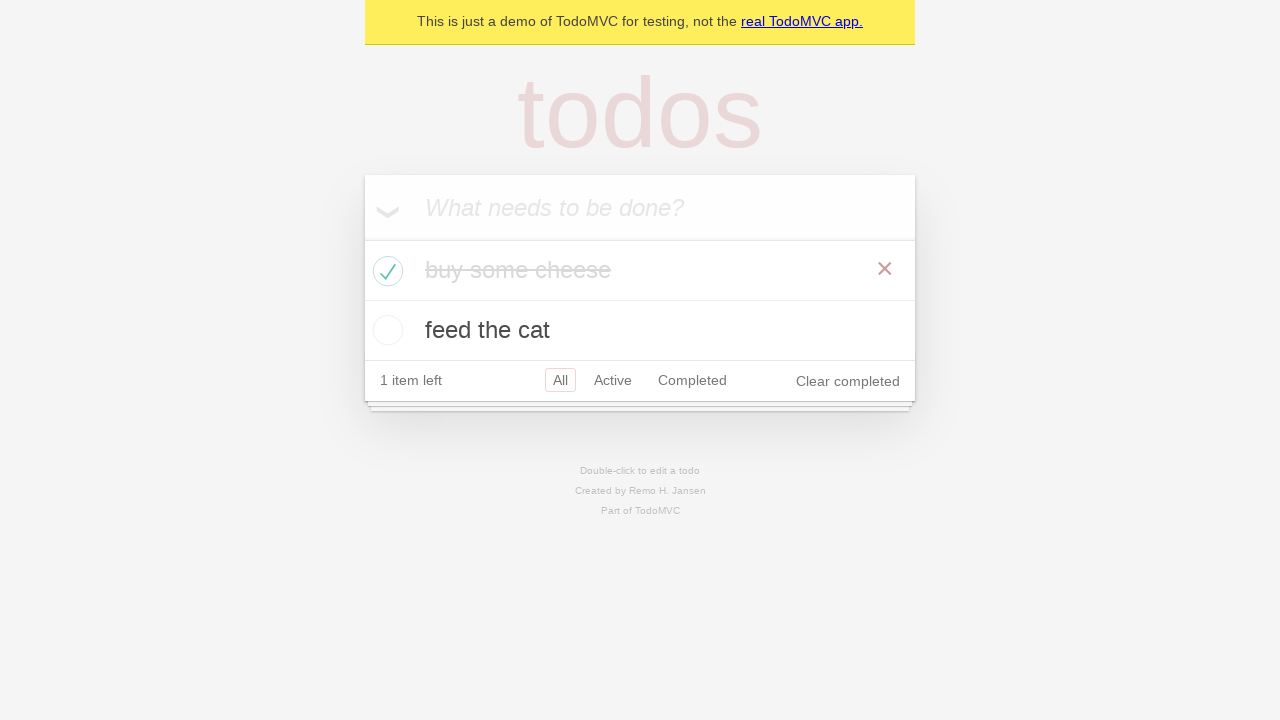

Verified todo items persisted after page reload
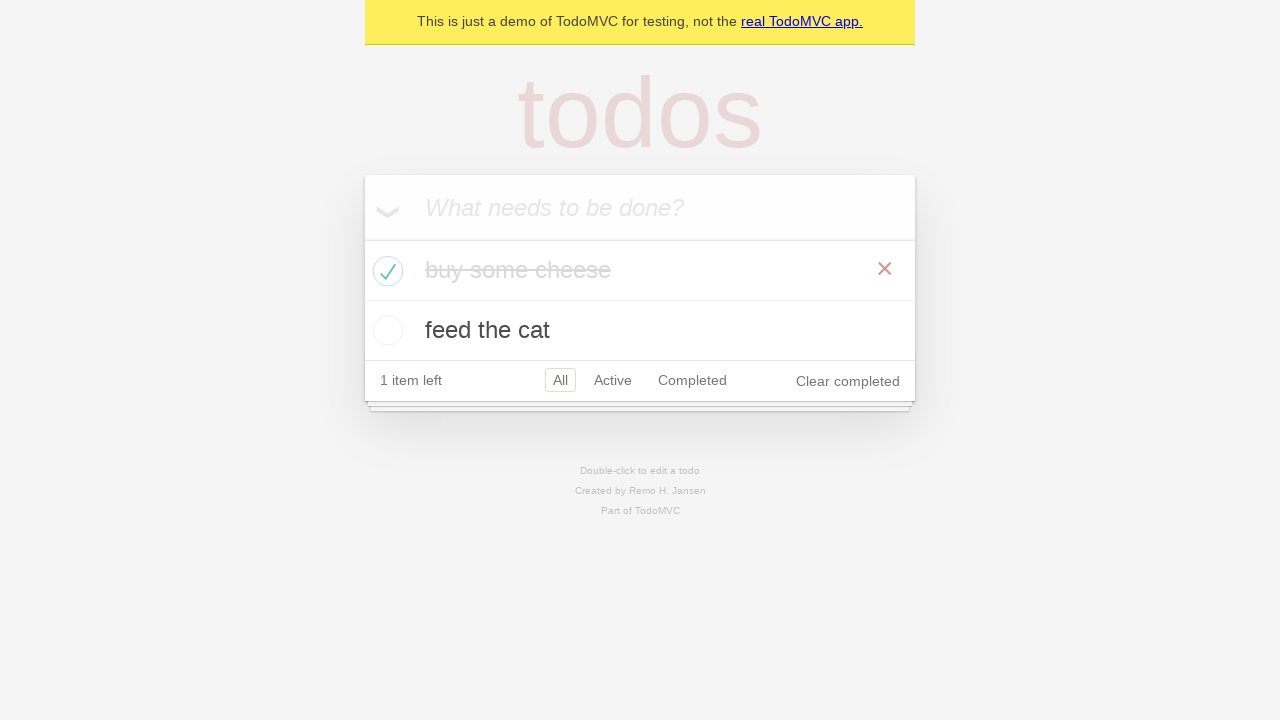

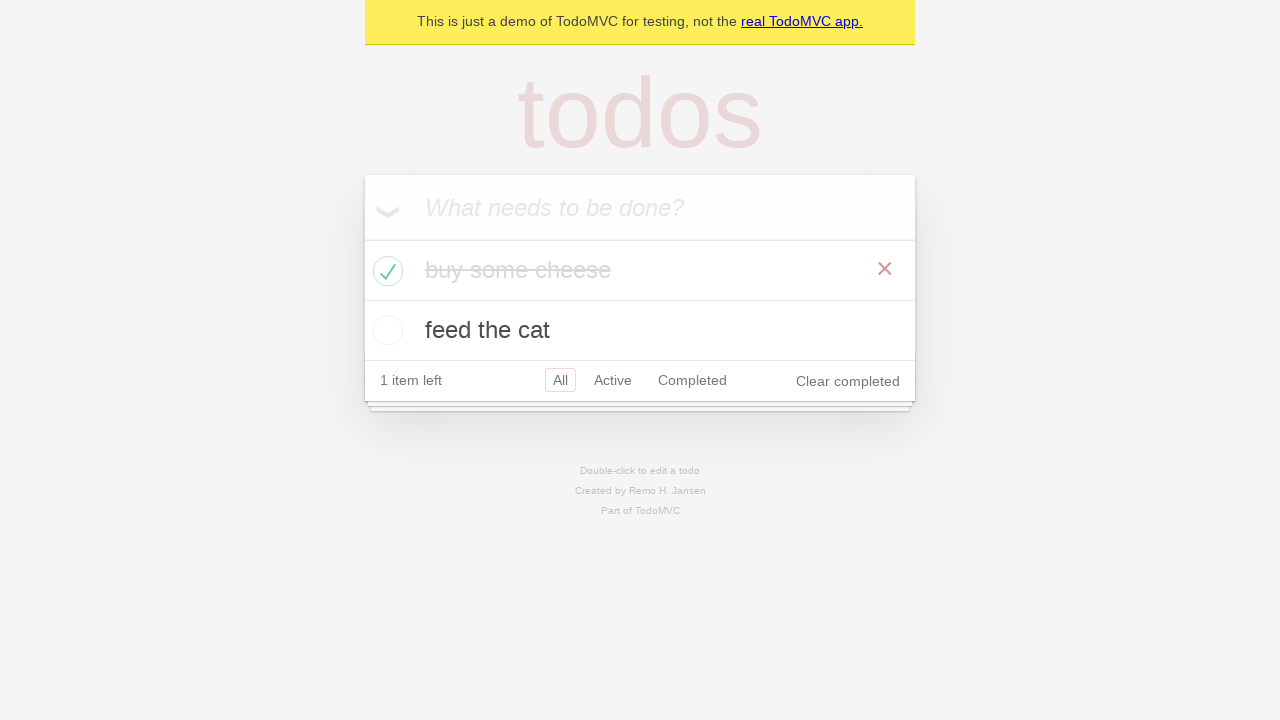